Tests range slider functionality by dragging slider with mouse to change its value

Starting URL: https://www.selenium.dev/selenium/web/web-form.html

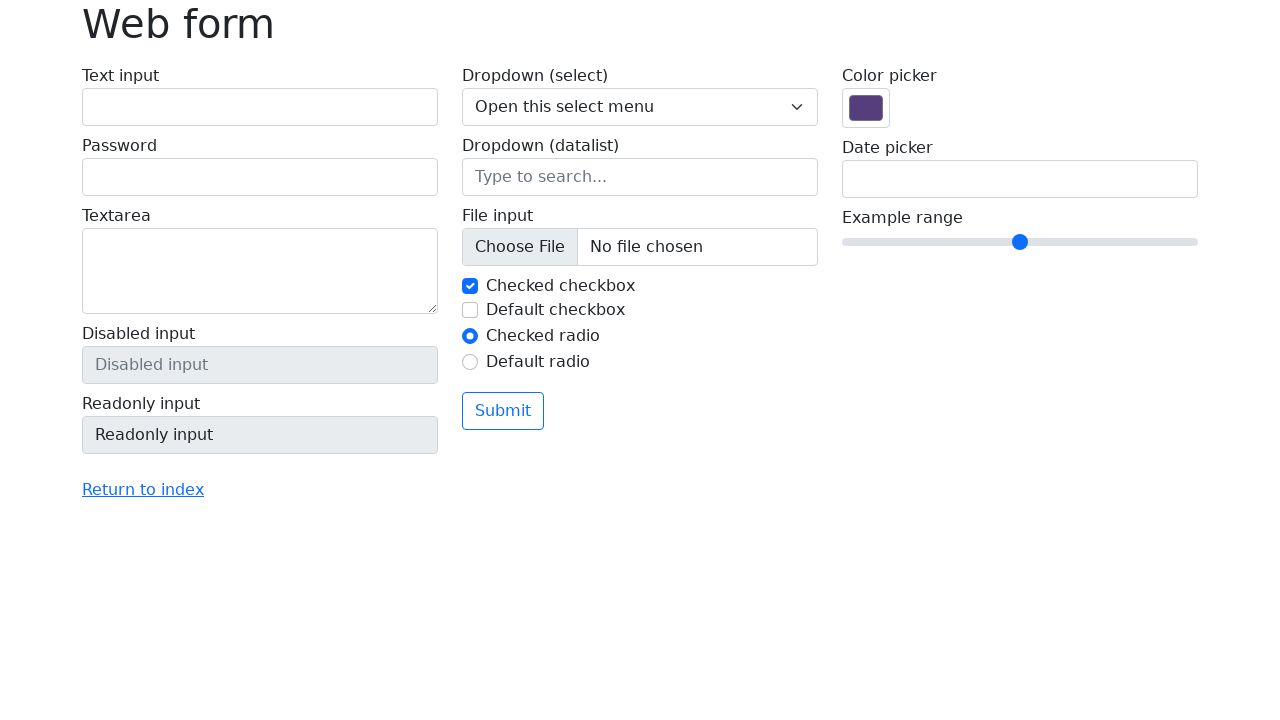

Located range slider element
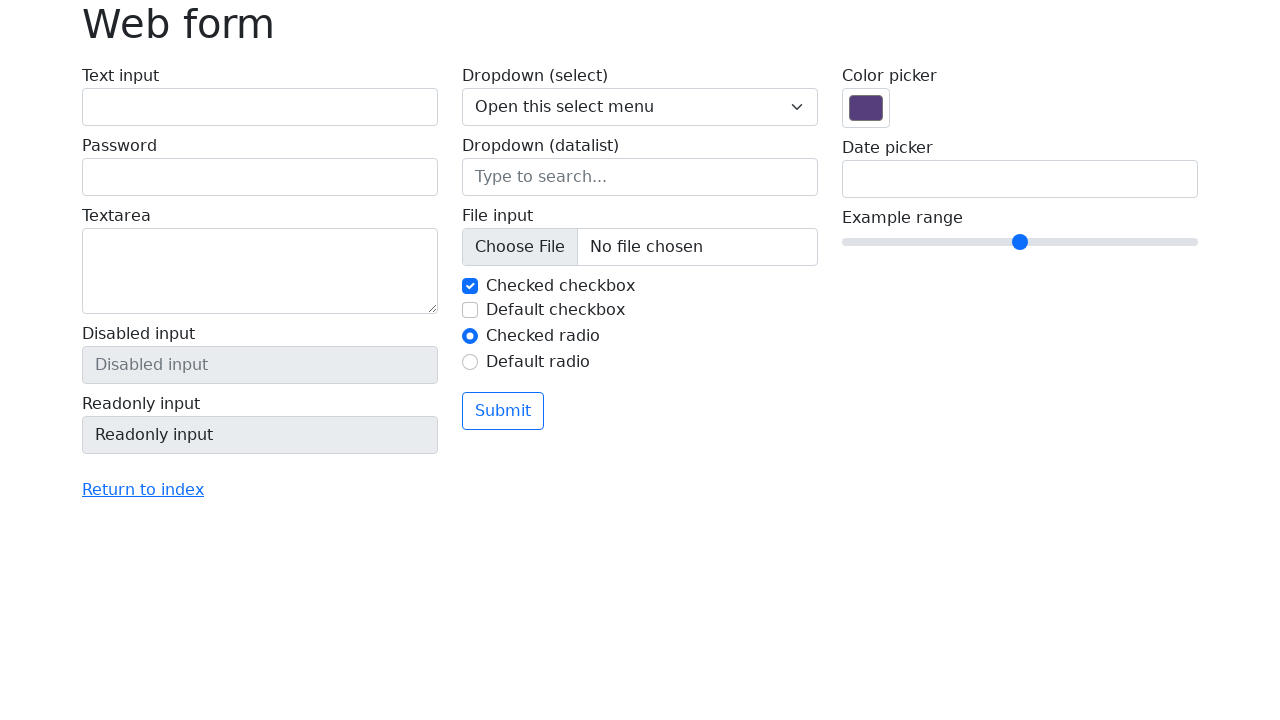

Retrieved bounding box of range slider
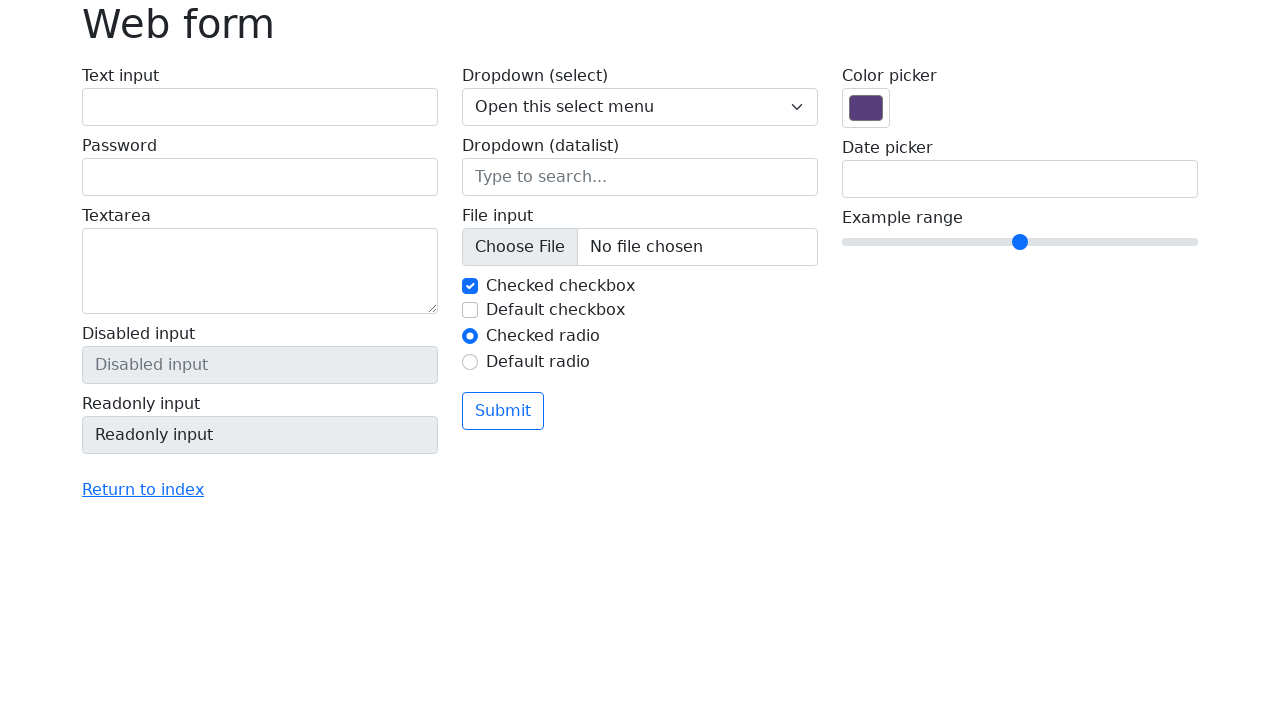

Moved mouse to center of slider at (1020, 242)
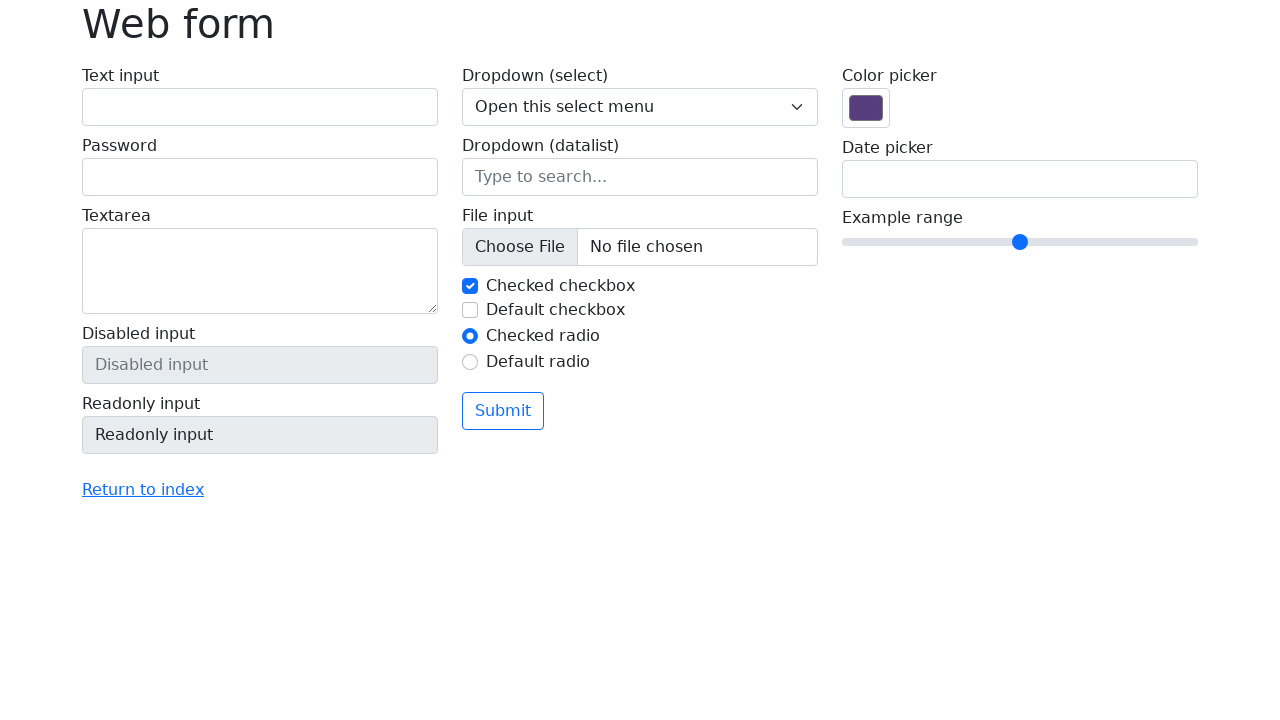

Pressed mouse button down to start dragging at (1020, 242)
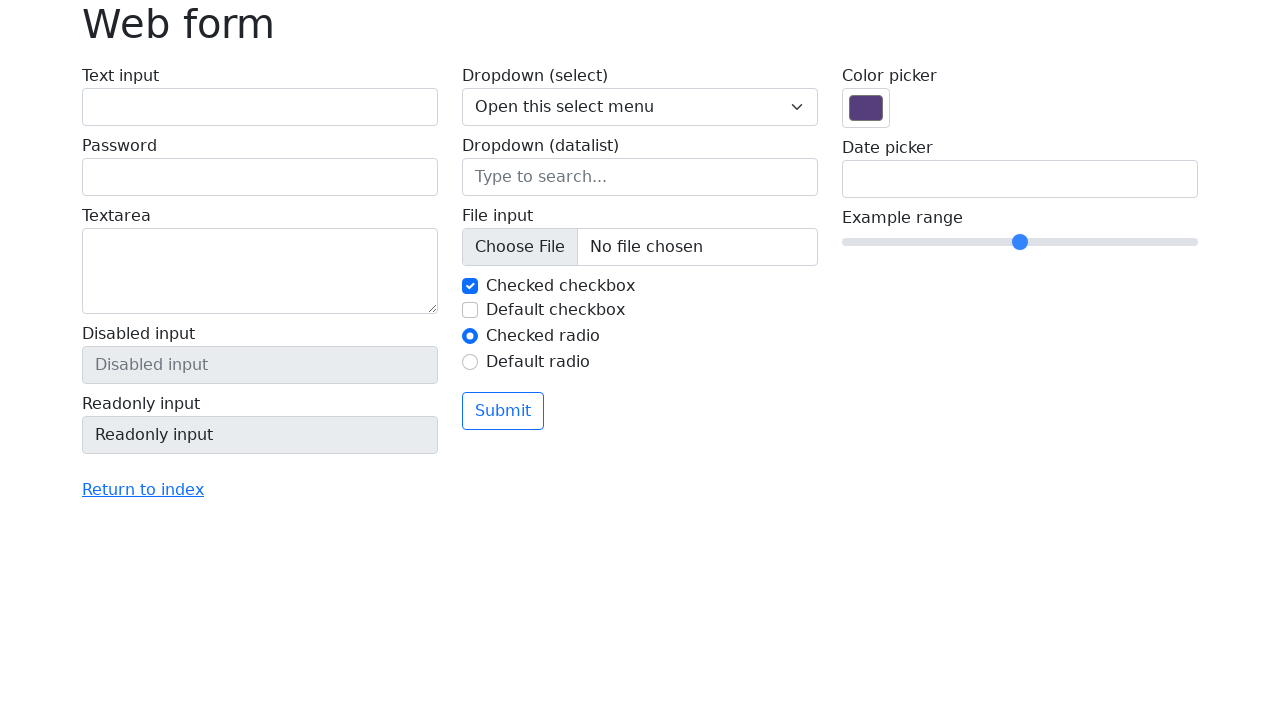

Dragged slider 50 pixels to the right at (1070, 242)
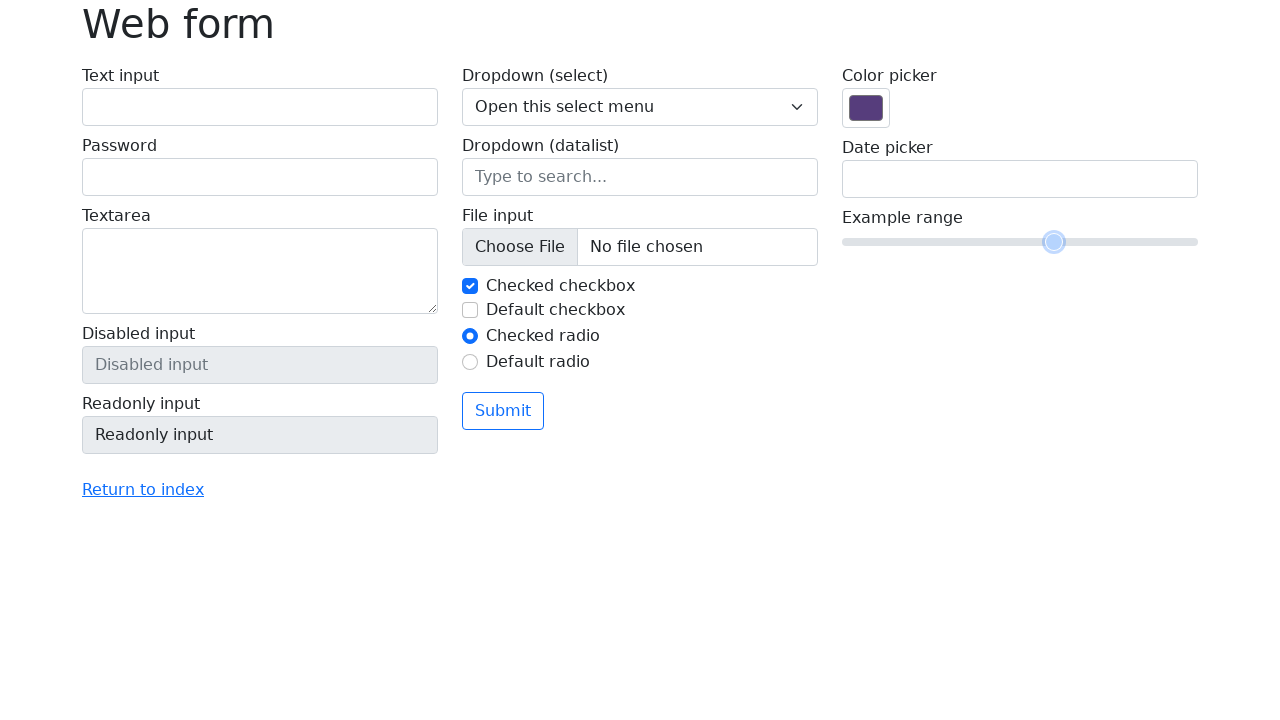

Released mouse button to complete drag operation at (1070, 242)
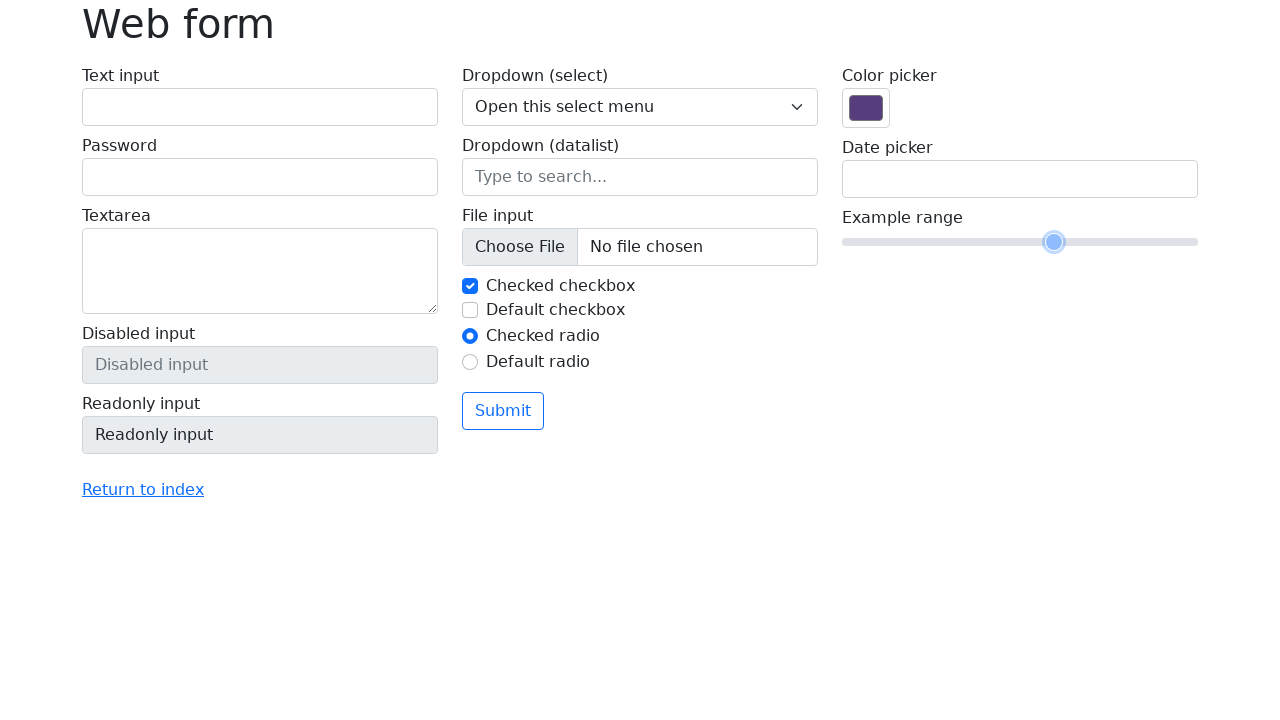

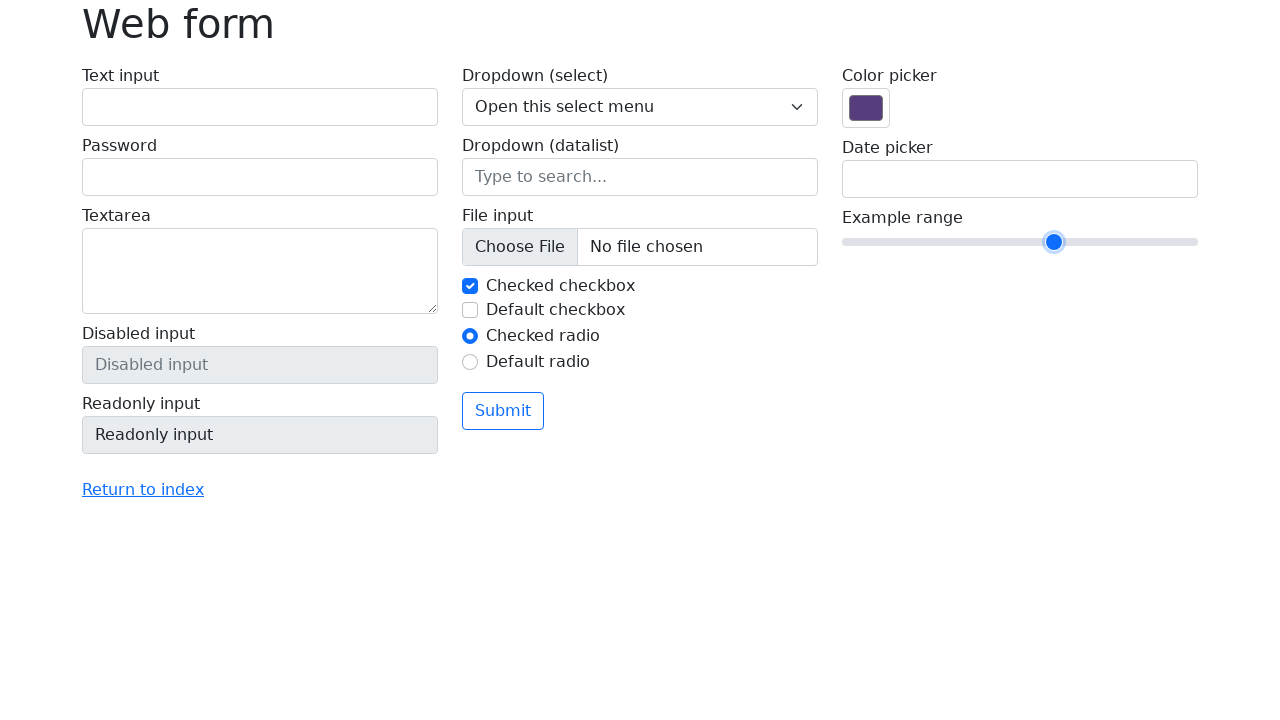